Navigates to YouTube homepage, then to a specific video, and clicks on a button (likely a like/interaction button) on the video page.

Starting URL: https://www.youtube.com

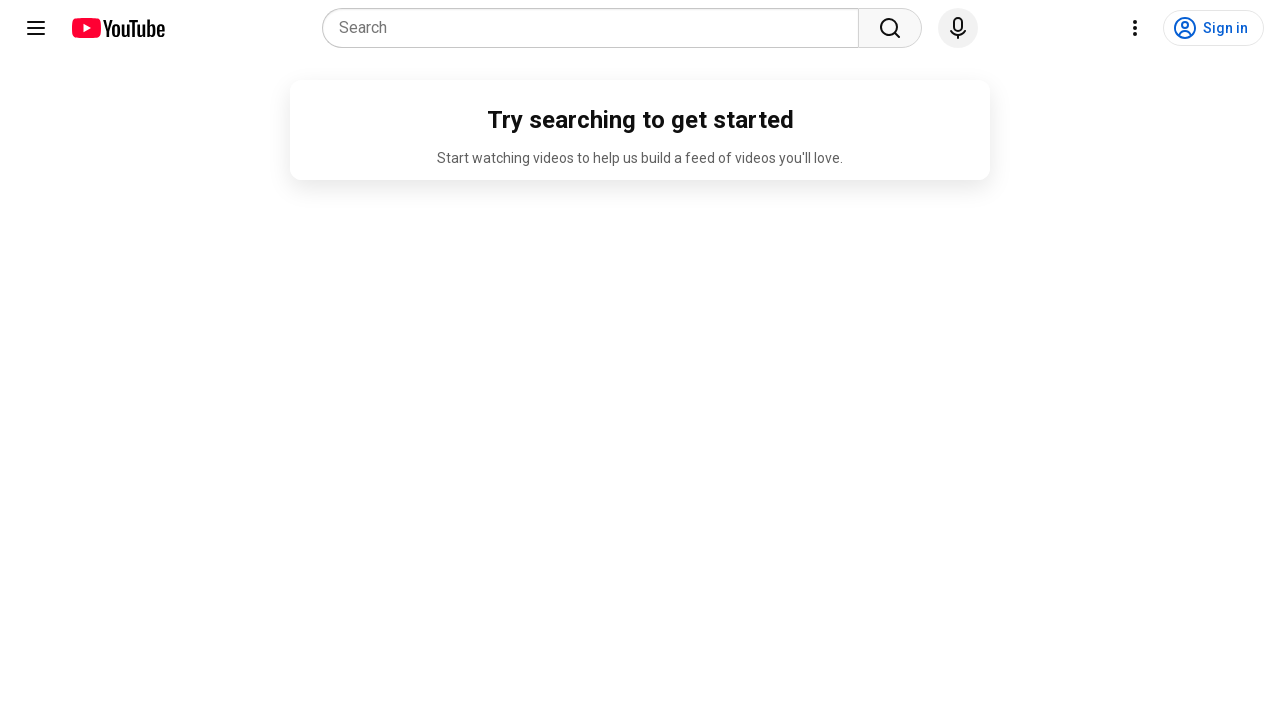

Navigated to YouTube video page (https://www.youtube.com/watch?v=f5SWgUiY5_Q)
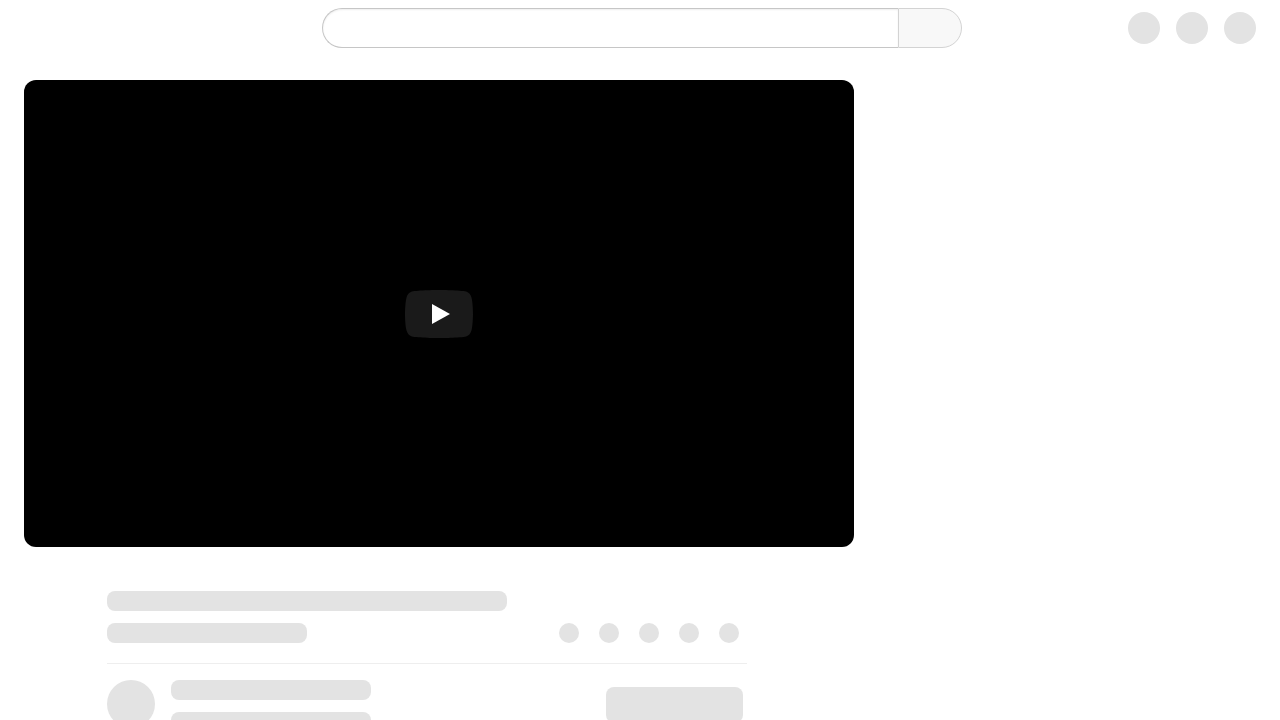

Waited 4000ms for video page to load
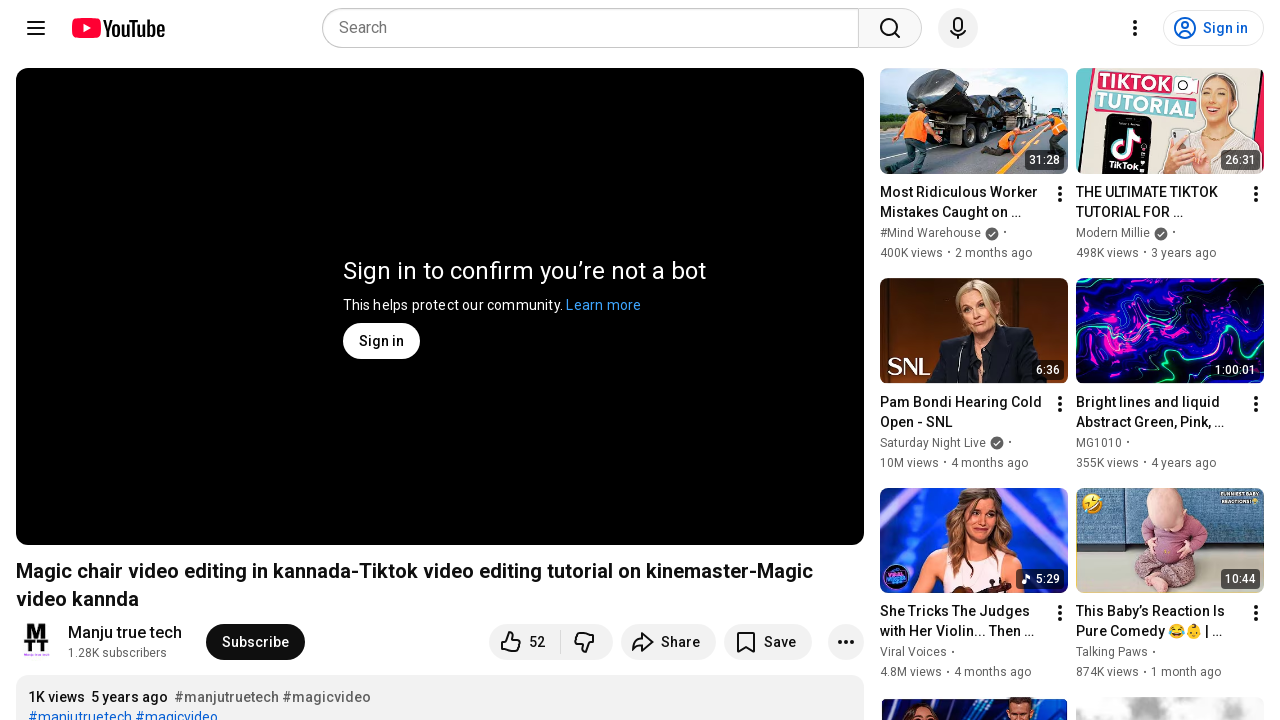

Clicked on video interaction button (like/engagement button) at (525, 642) on button.yt-spec-button-shape-next--segmented-start
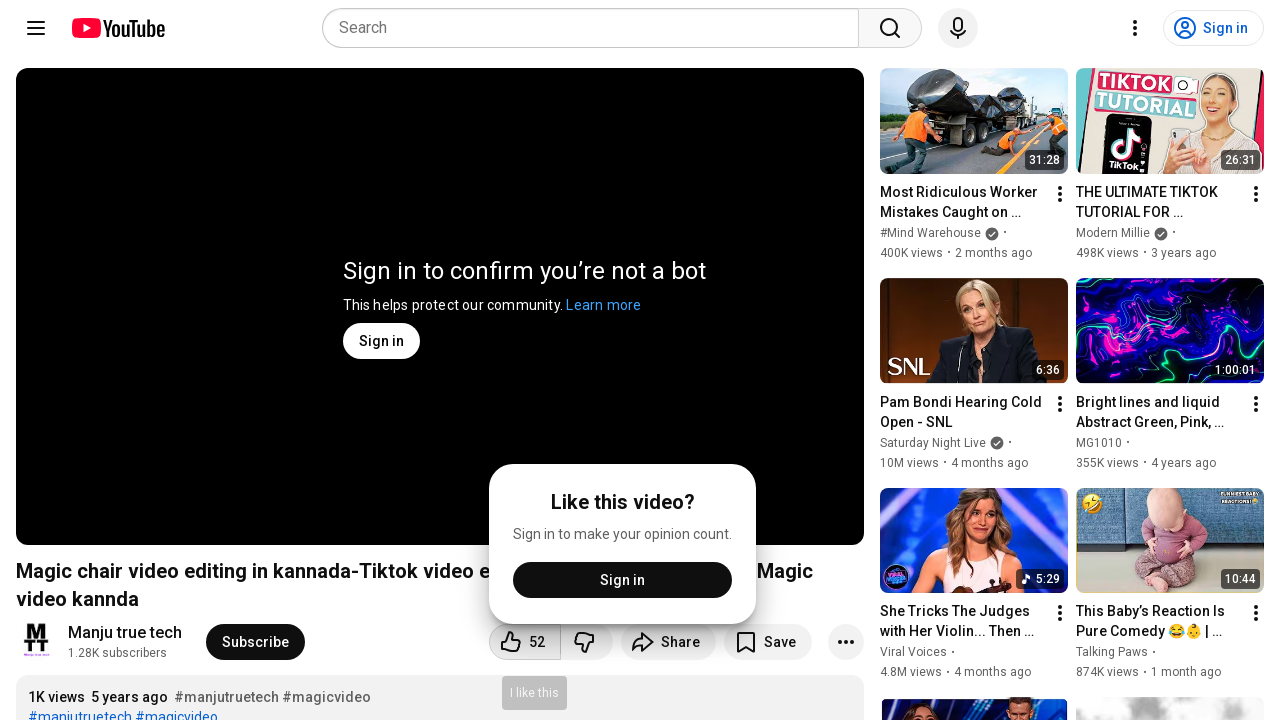

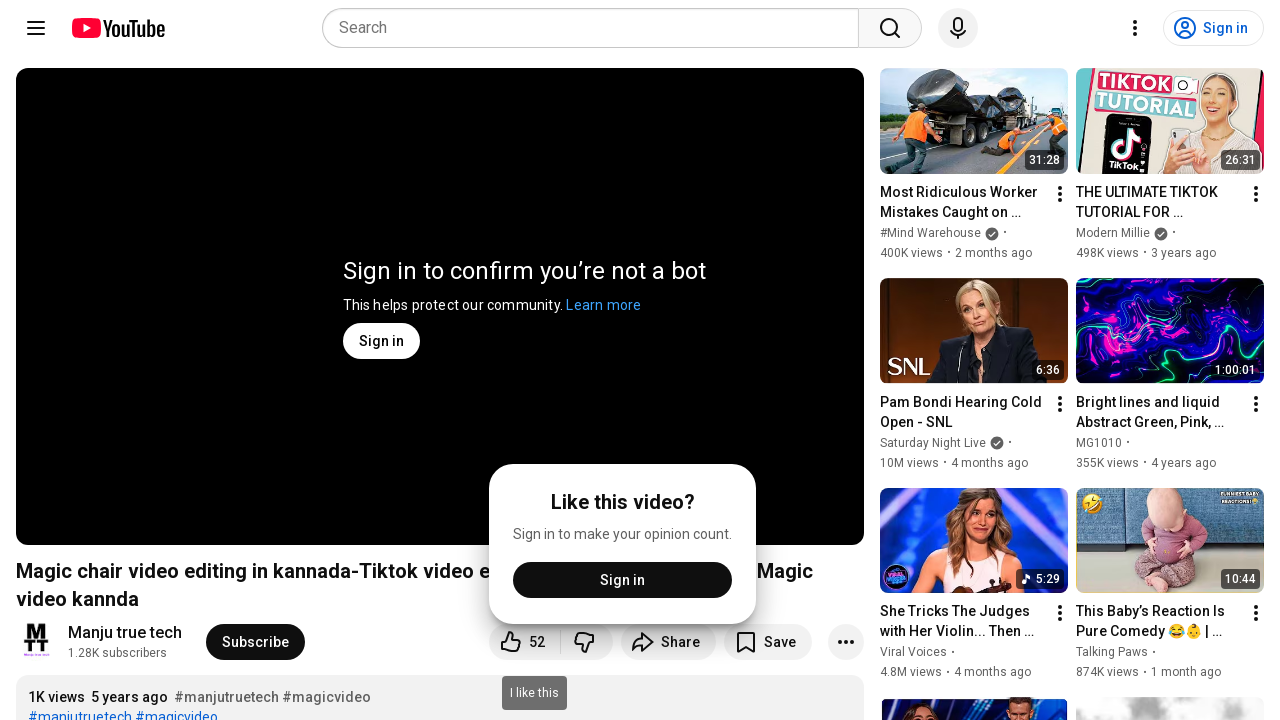